Tests handling of multiple browser windows by clicking a link that opens a new window, switching to it, verifying content, then switching back to the original window and verifying its content

Starting URL: https://the-internet.herokuapp.com/windows

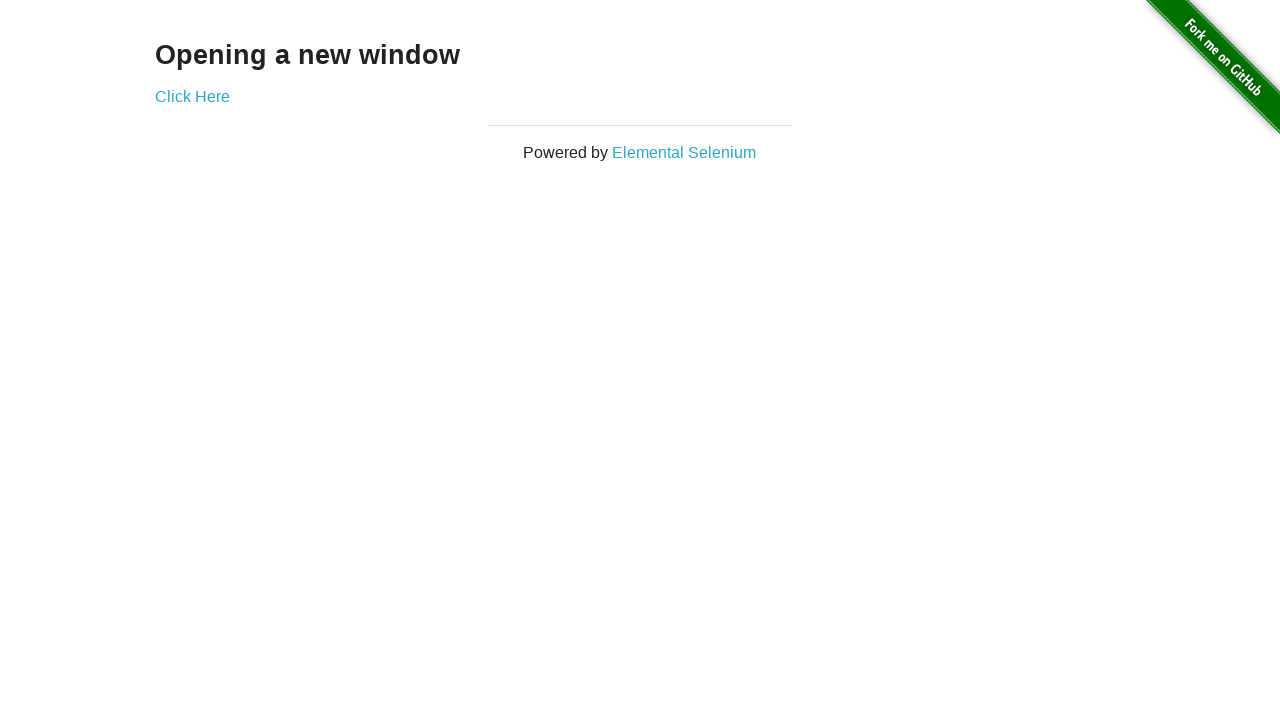

Clicked 'Click Here' link to open new window at (192, 96) on text=Click Here
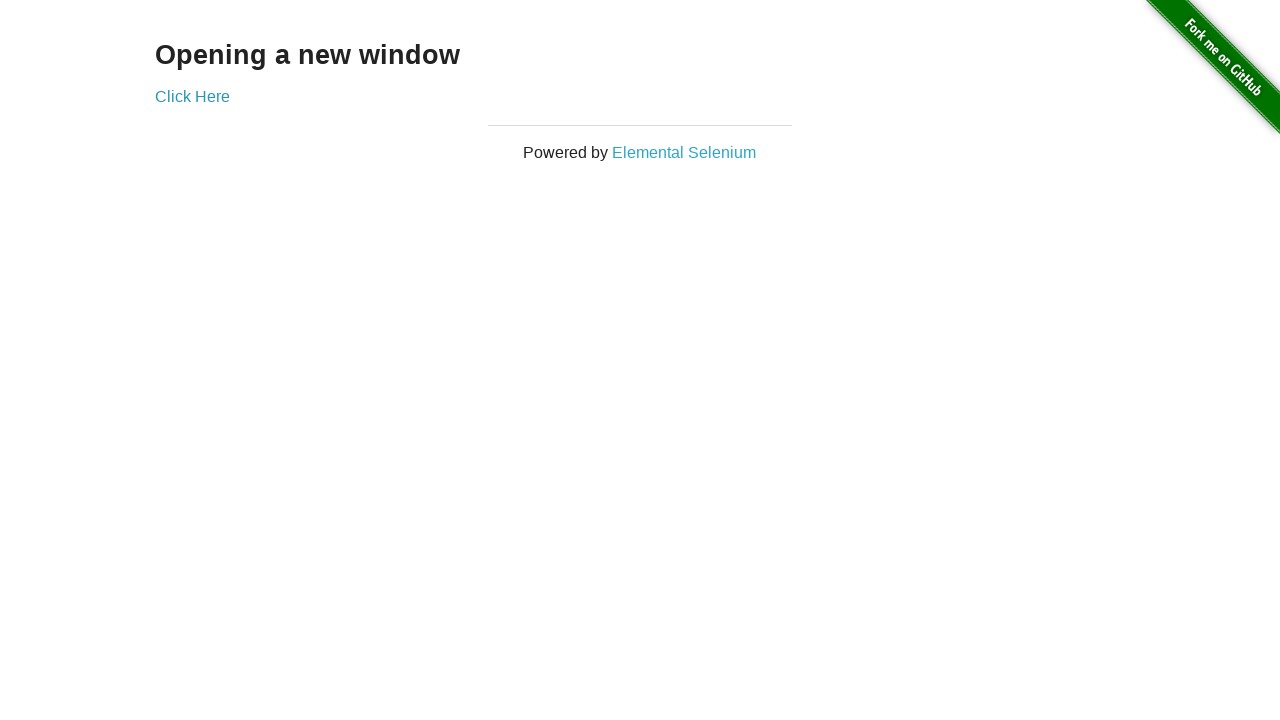

Captured new window/page object
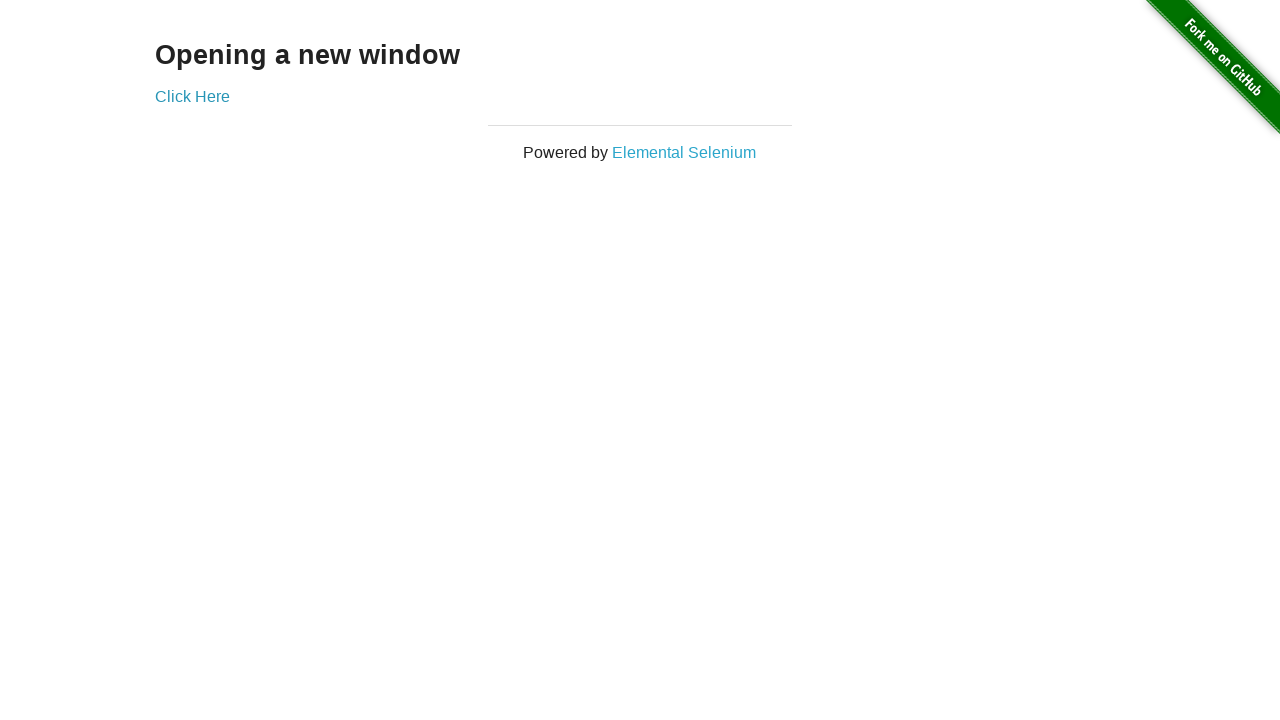

New window loaded successfully
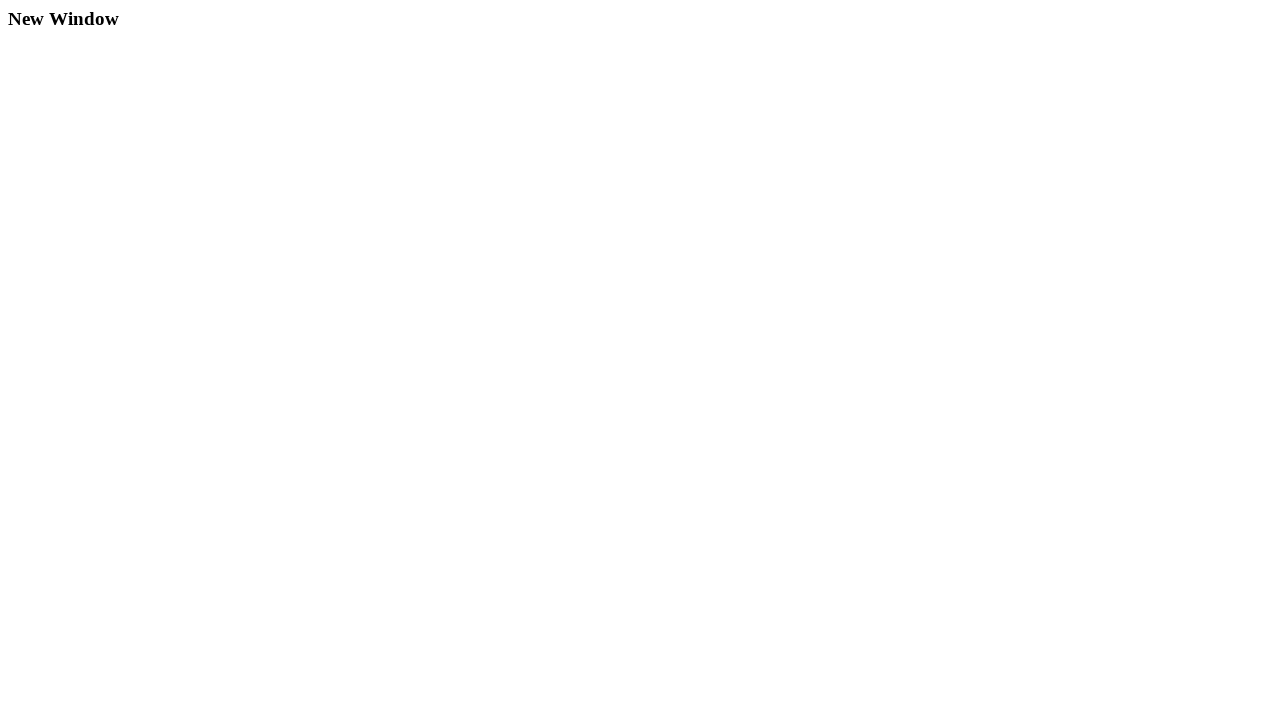

Retrieved heading from new window: 'New Window'
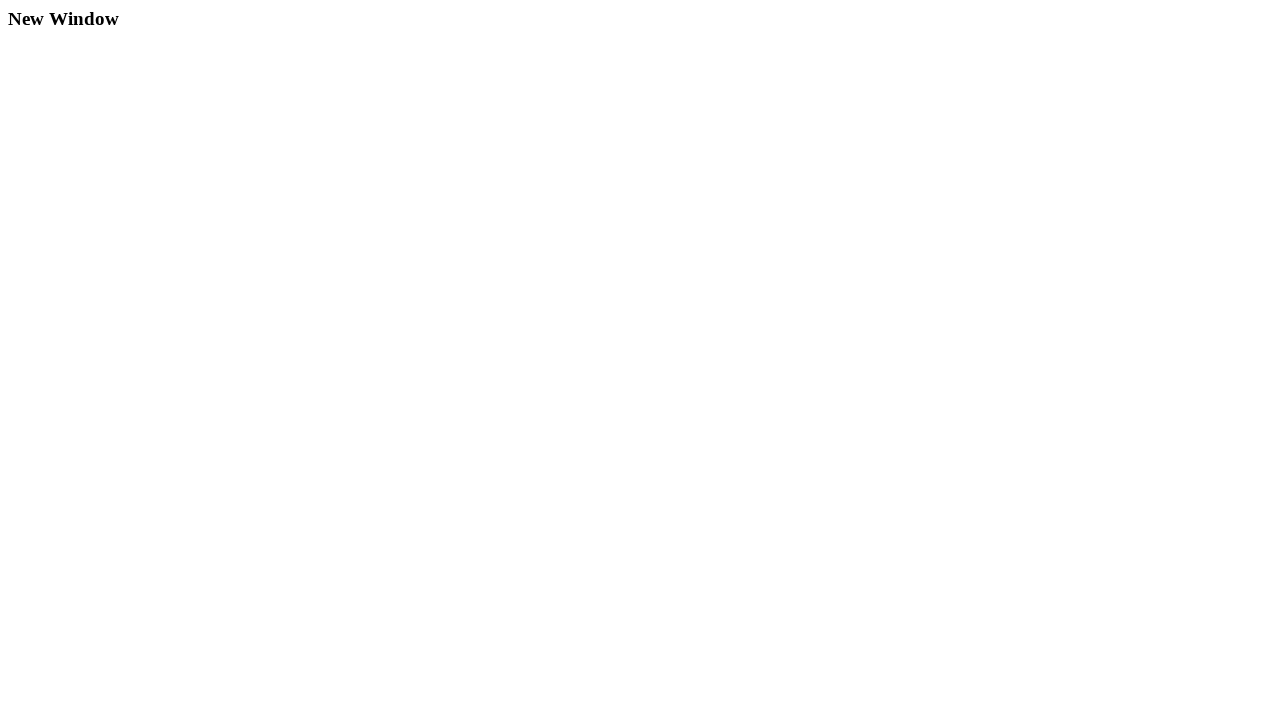

Closed new window
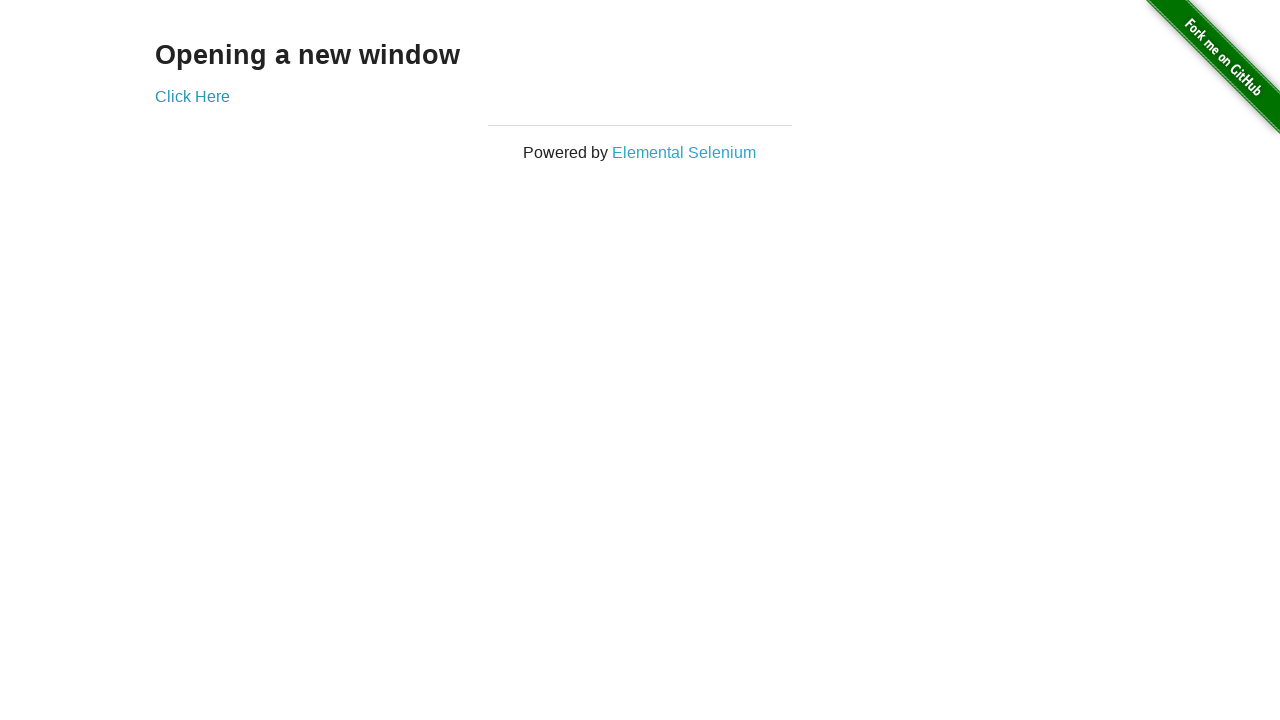

Verified original window heading is 'Opening a new window'
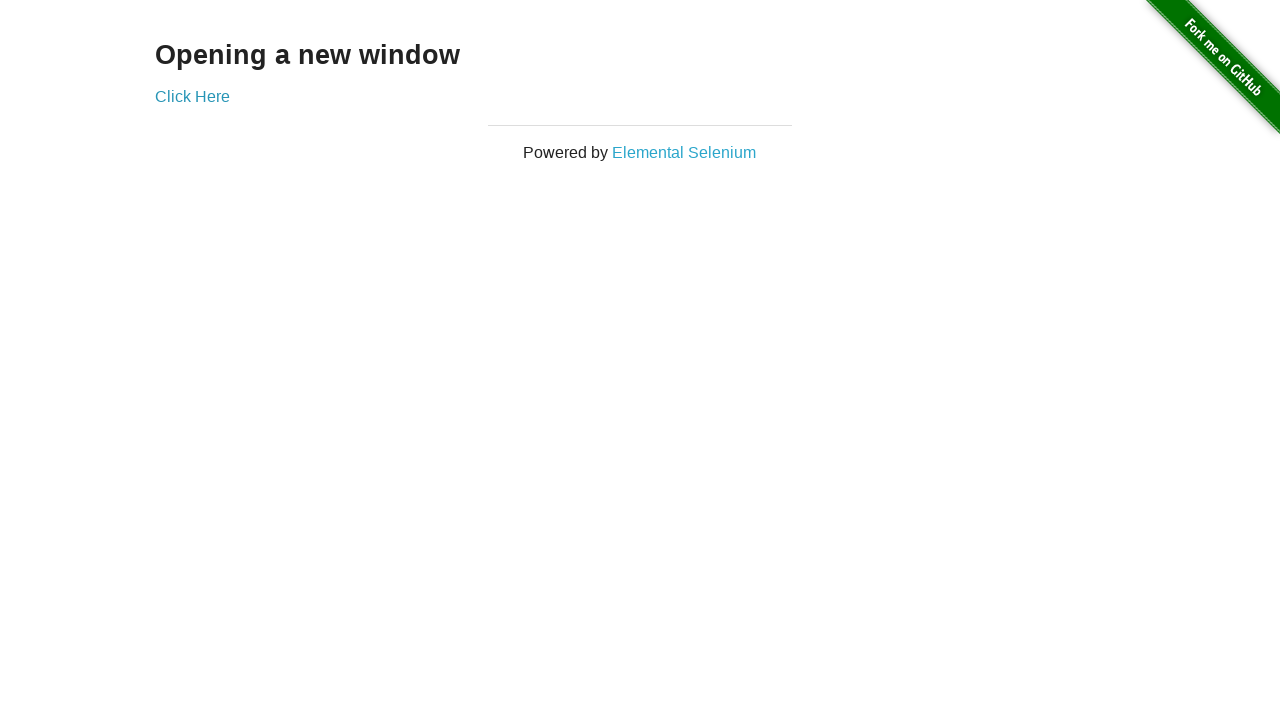

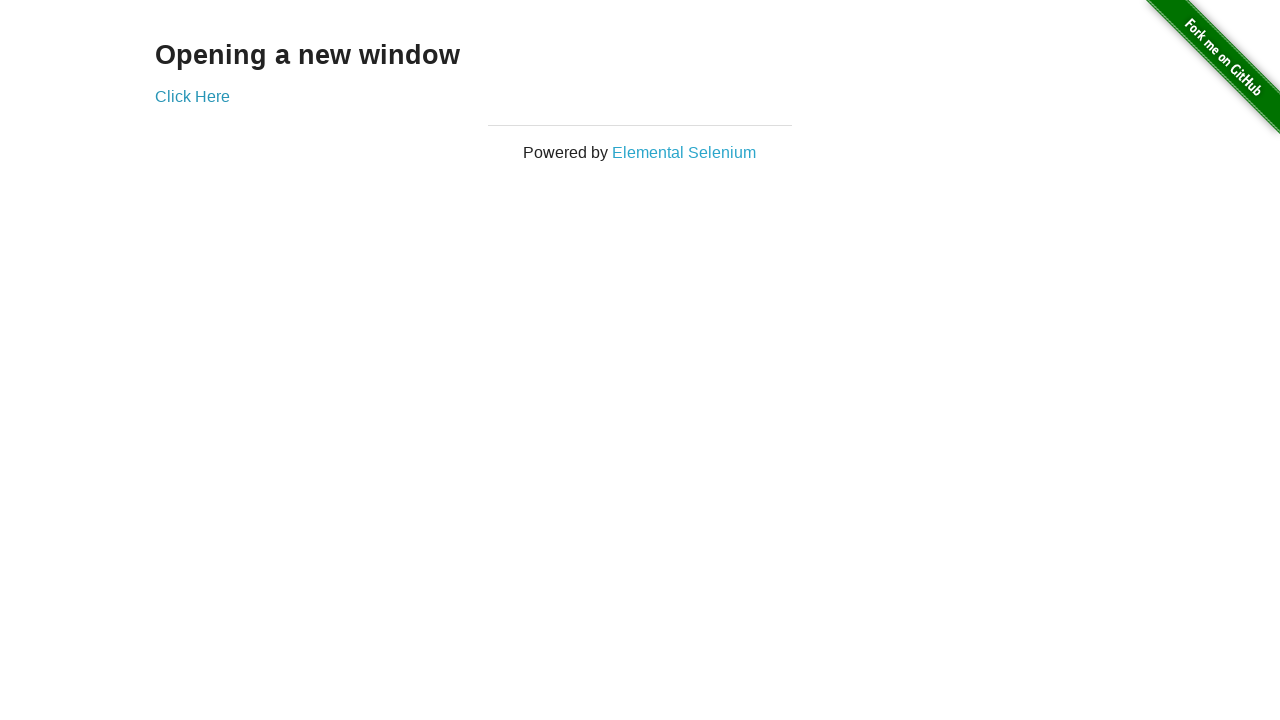